Tests window handling by opening a new window, switching to it to fill a form field, then switching back to the main window

Starting URL: https://skpatro.github.io/demo/links/

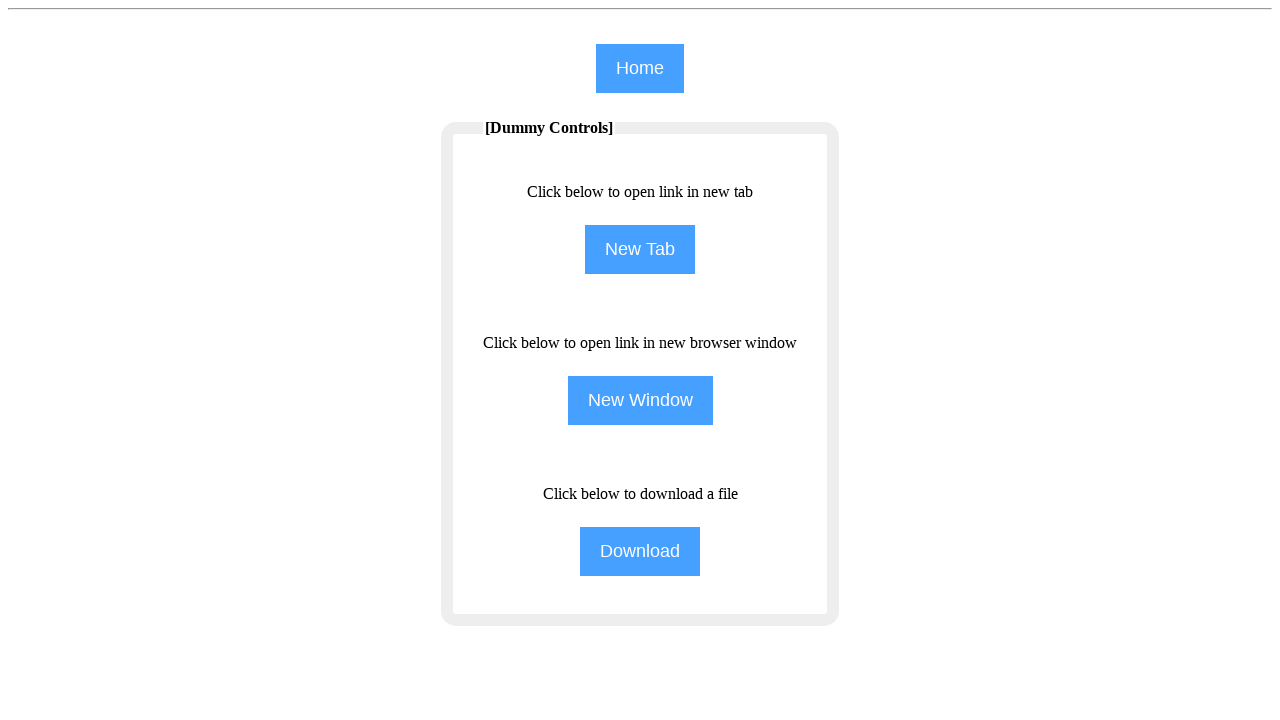

Clicked button to open new window at (640, 400) on input[name='NewWindow']
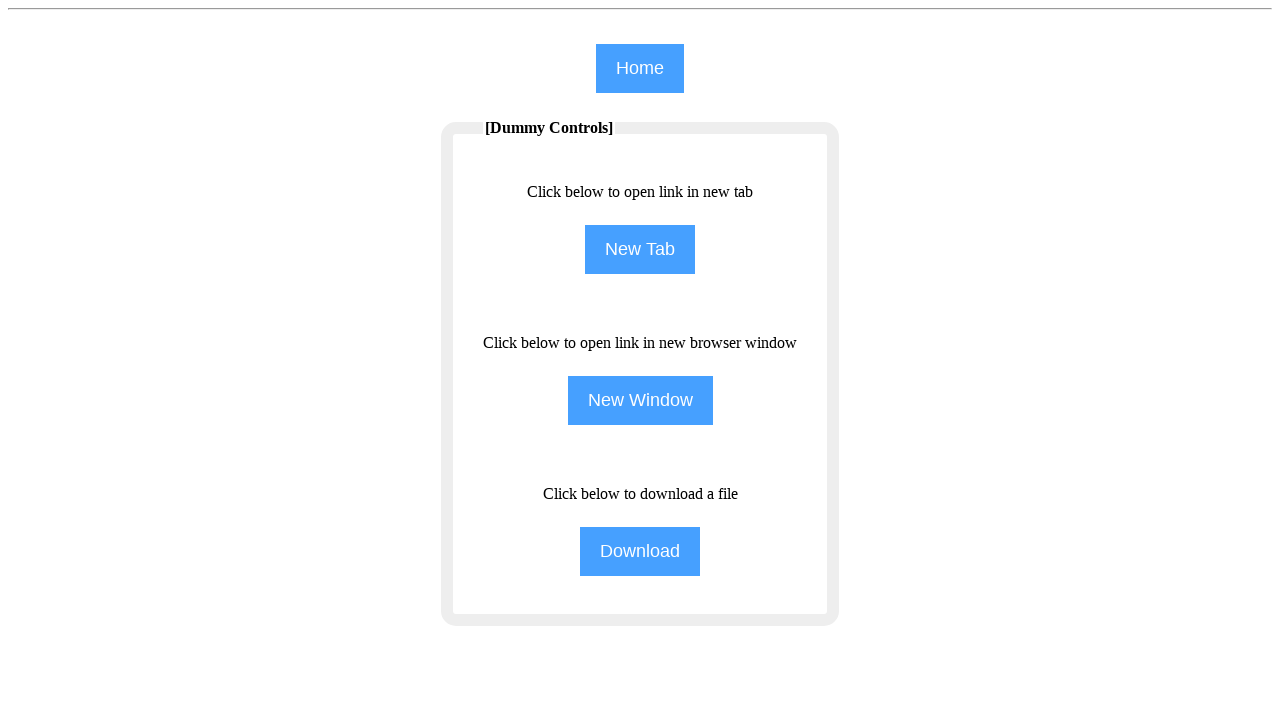

Waited 2 seconds for new window to open
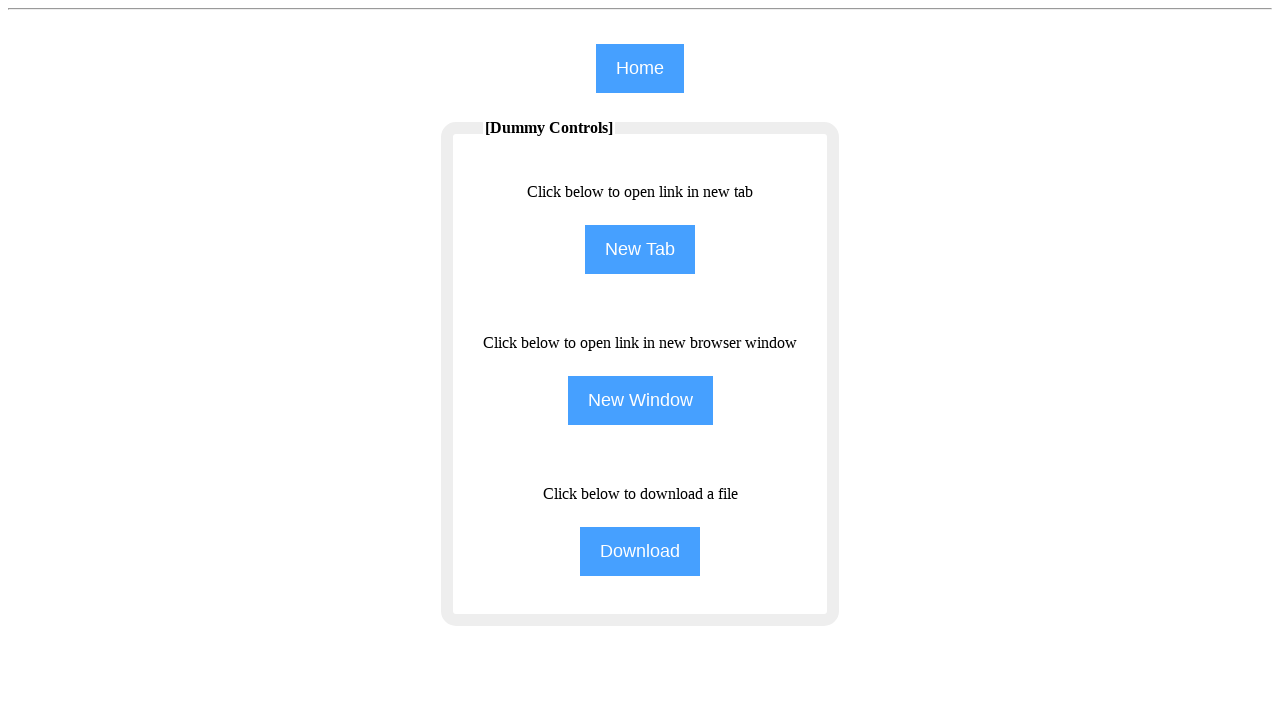

Retrieved all pages from context
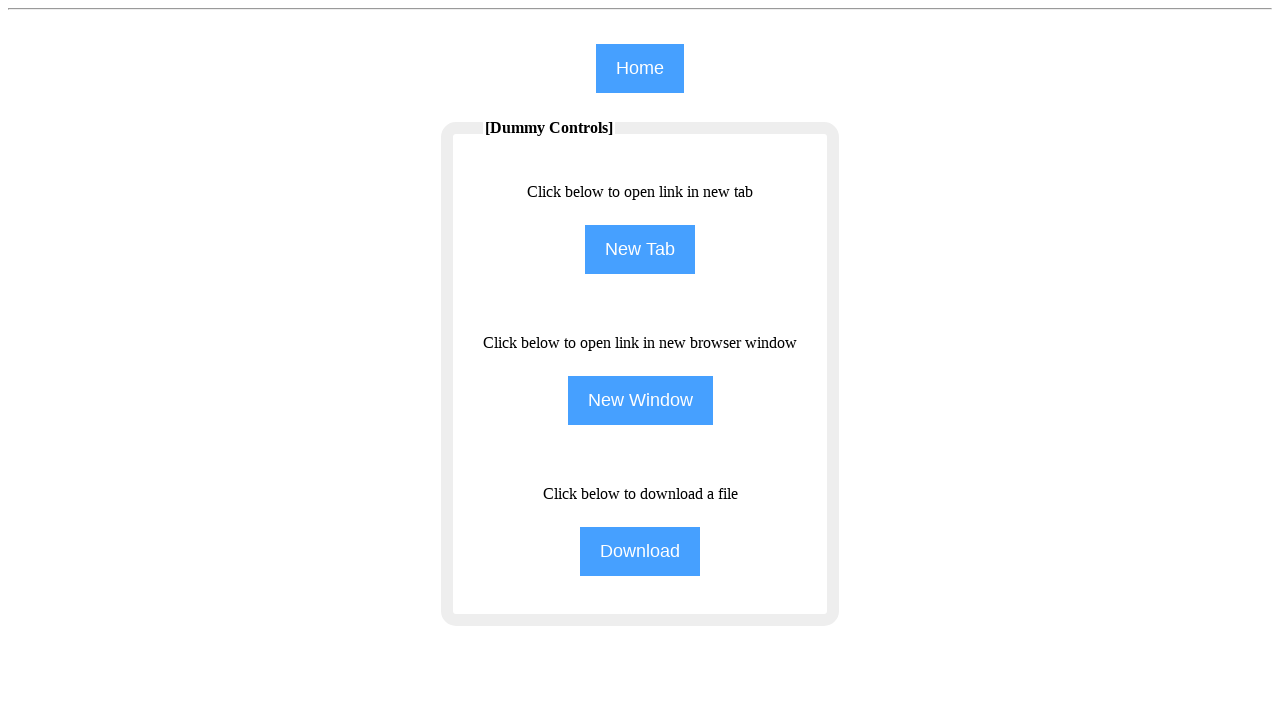

Switched to new child browser window
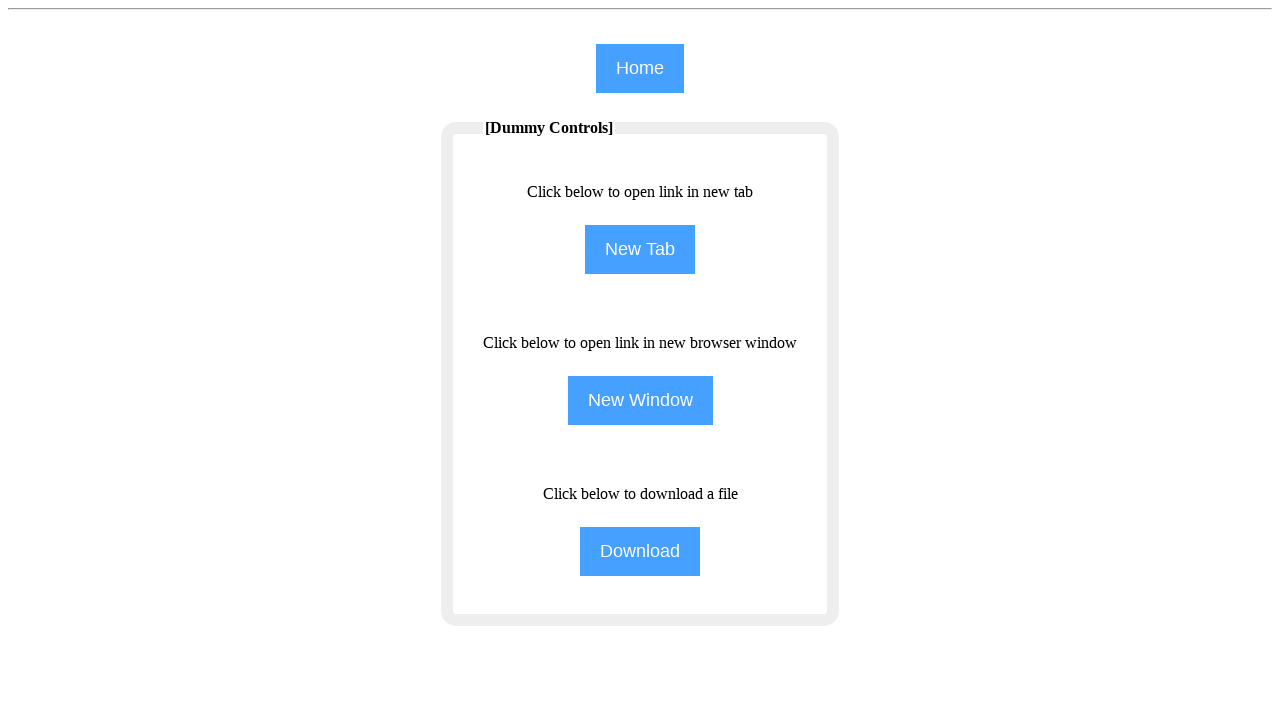

Filled text field in new window with 'selenium' on (//input[@type='text'])[4]
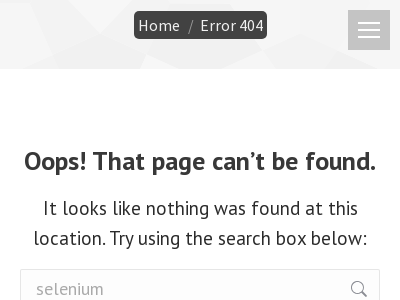

Switched back to original/main window
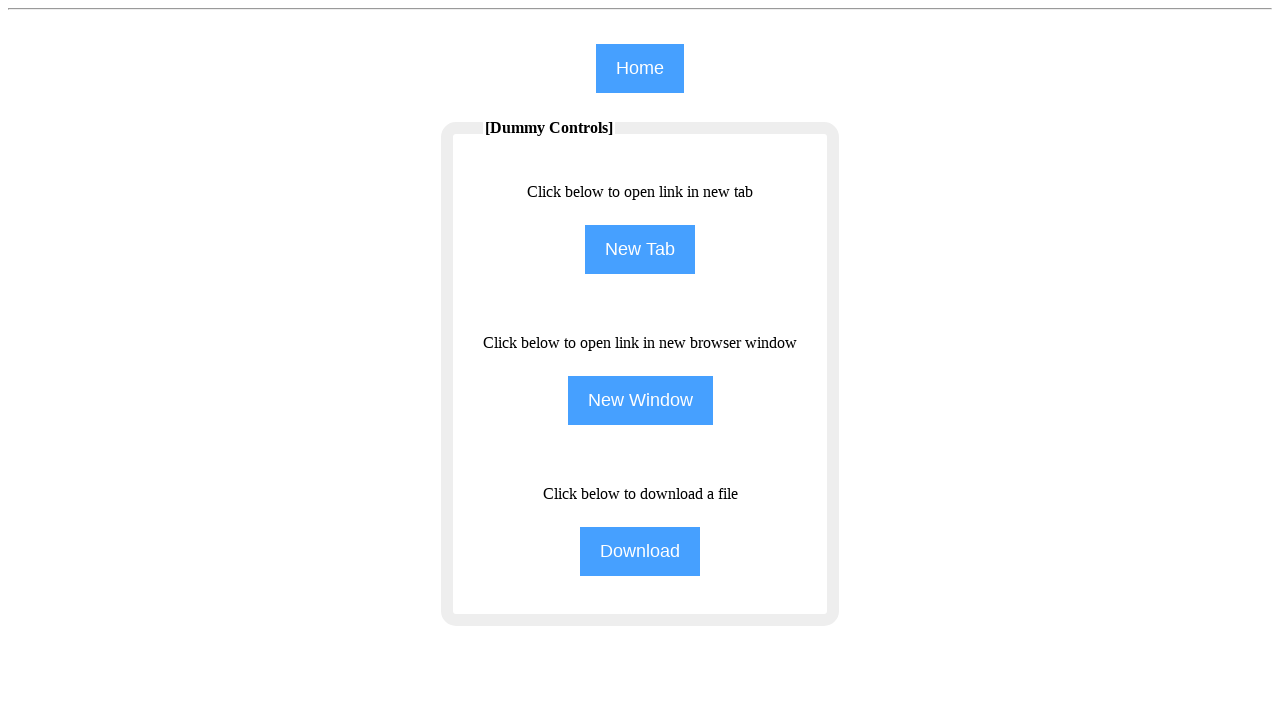

Retrieved text content from element in main window
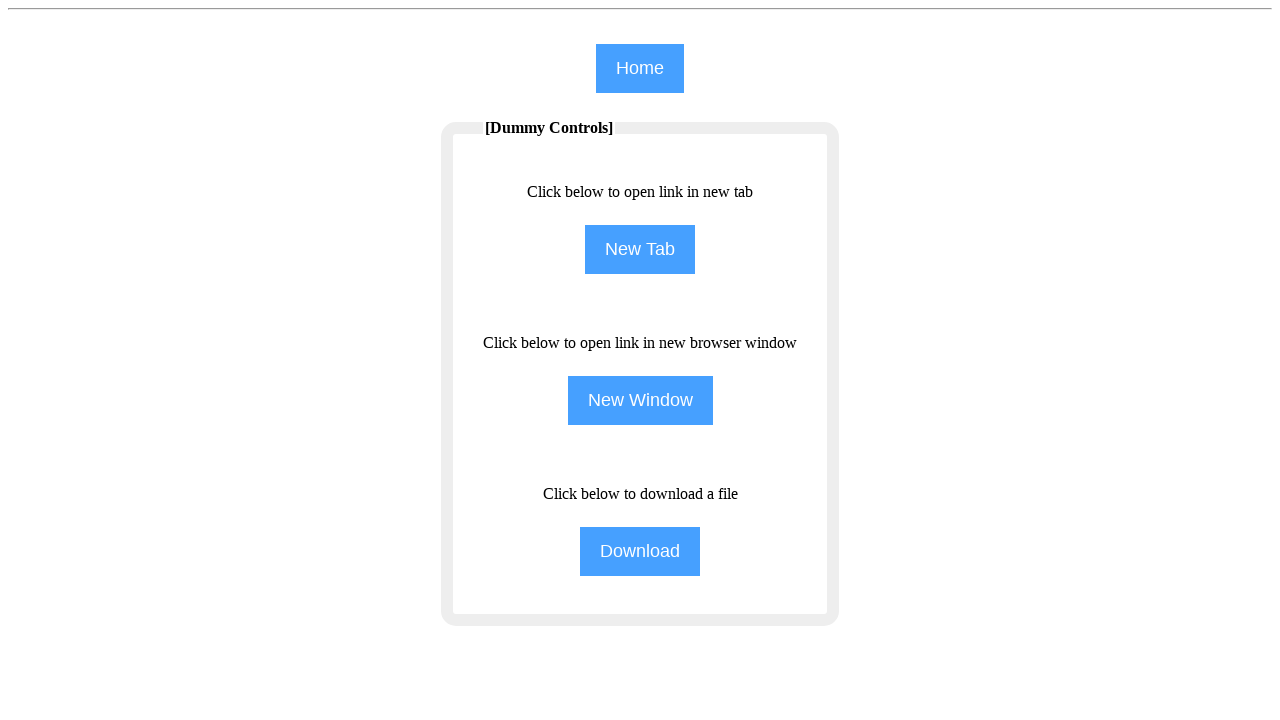

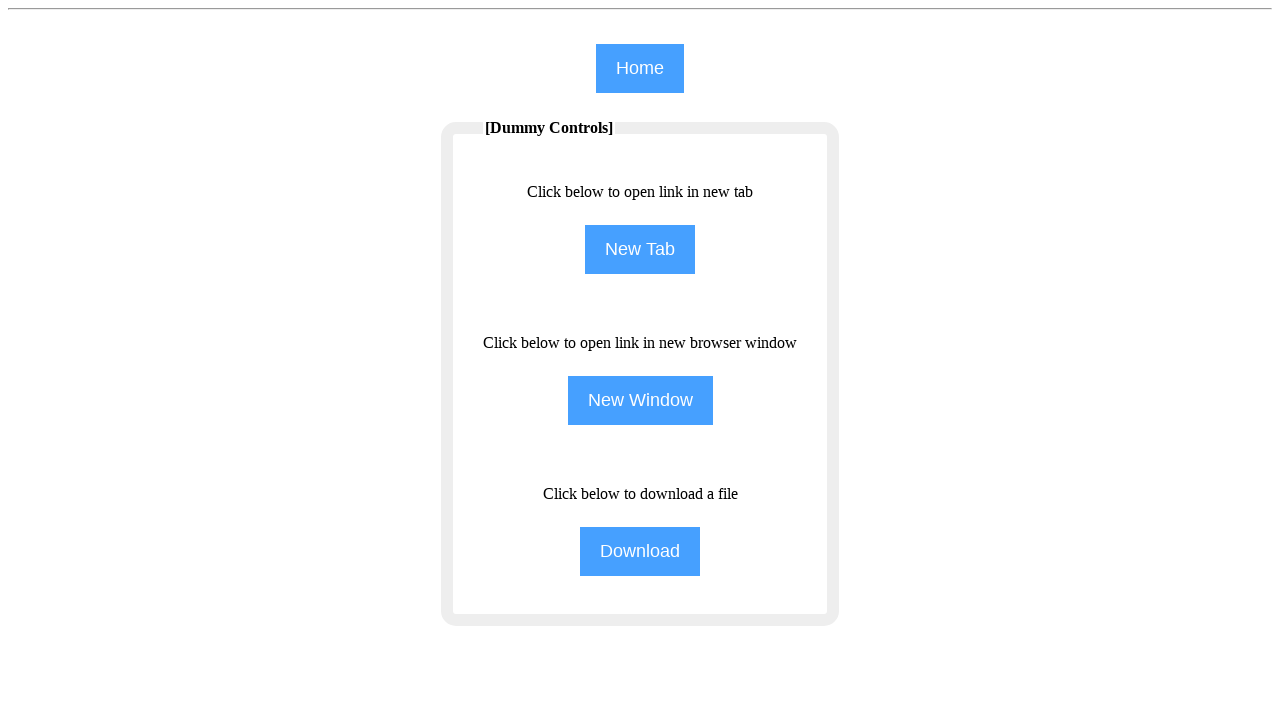